Tests right-click (context click) functionality on a button element using Playwright's context menu action

Starting URL: https://demoqa.com/buttons

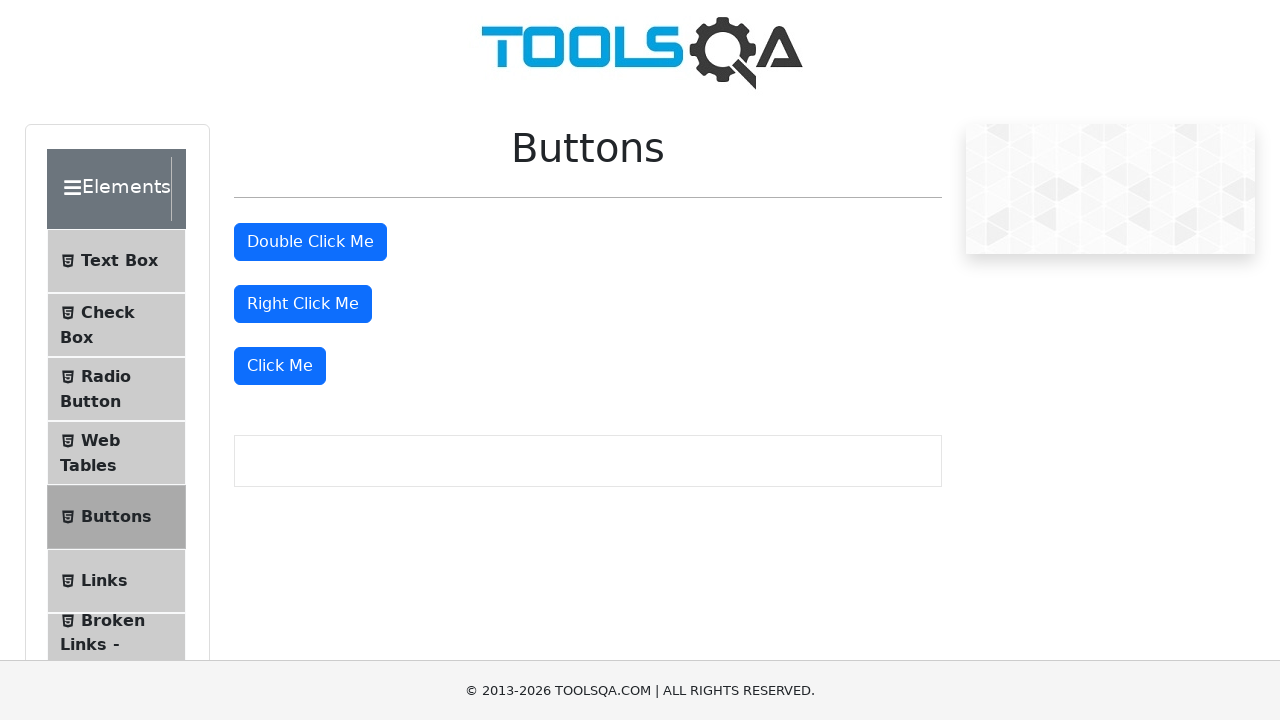

Right-clicked on the 'Right Click Me' button to open context menu at (303, 304) on #rightClickBtn
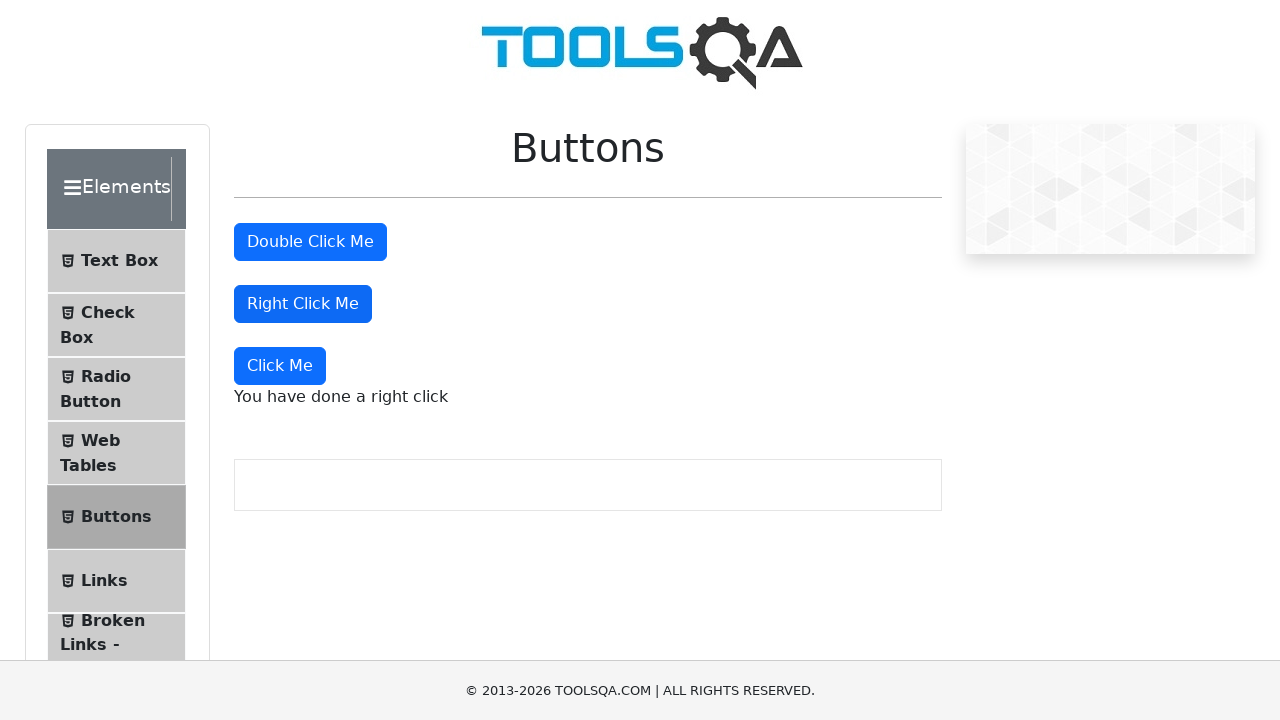

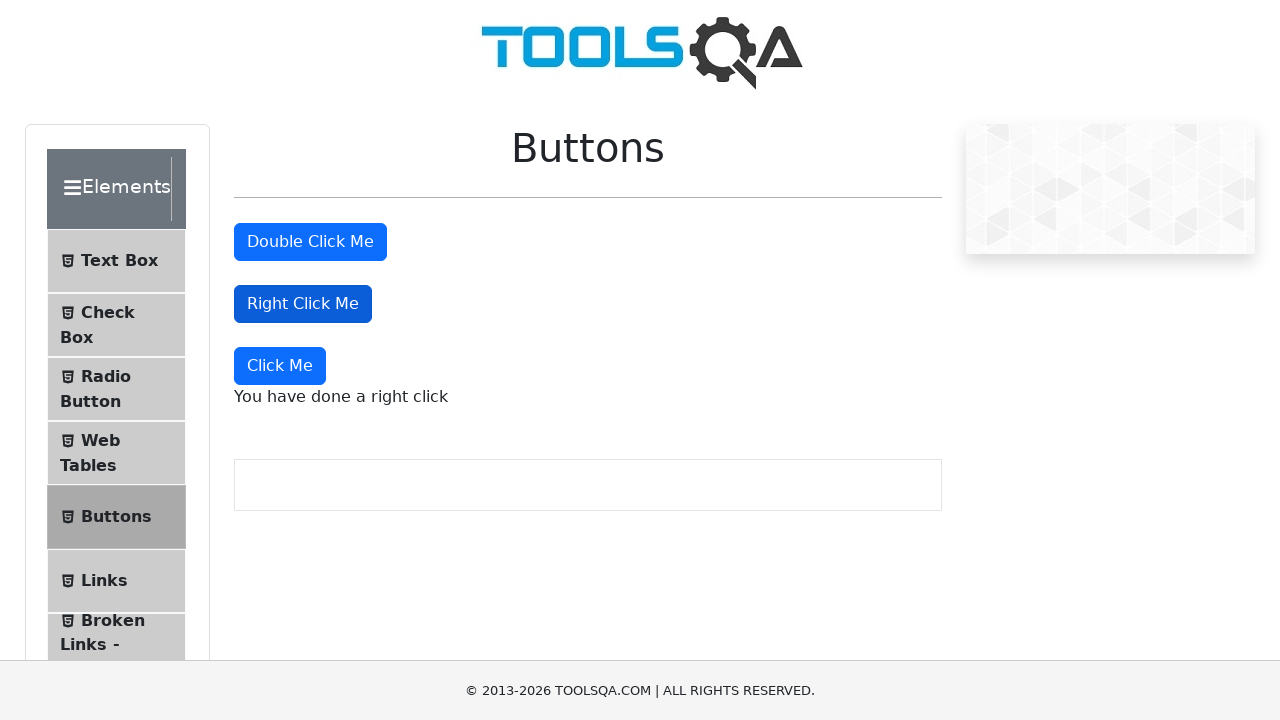